Tests notification message functionality by clicking a trigger link and verifying that a notification message appears with either success or failure text

Starting URL: https://the-internet.herokuapp.com/notification_message_rendered

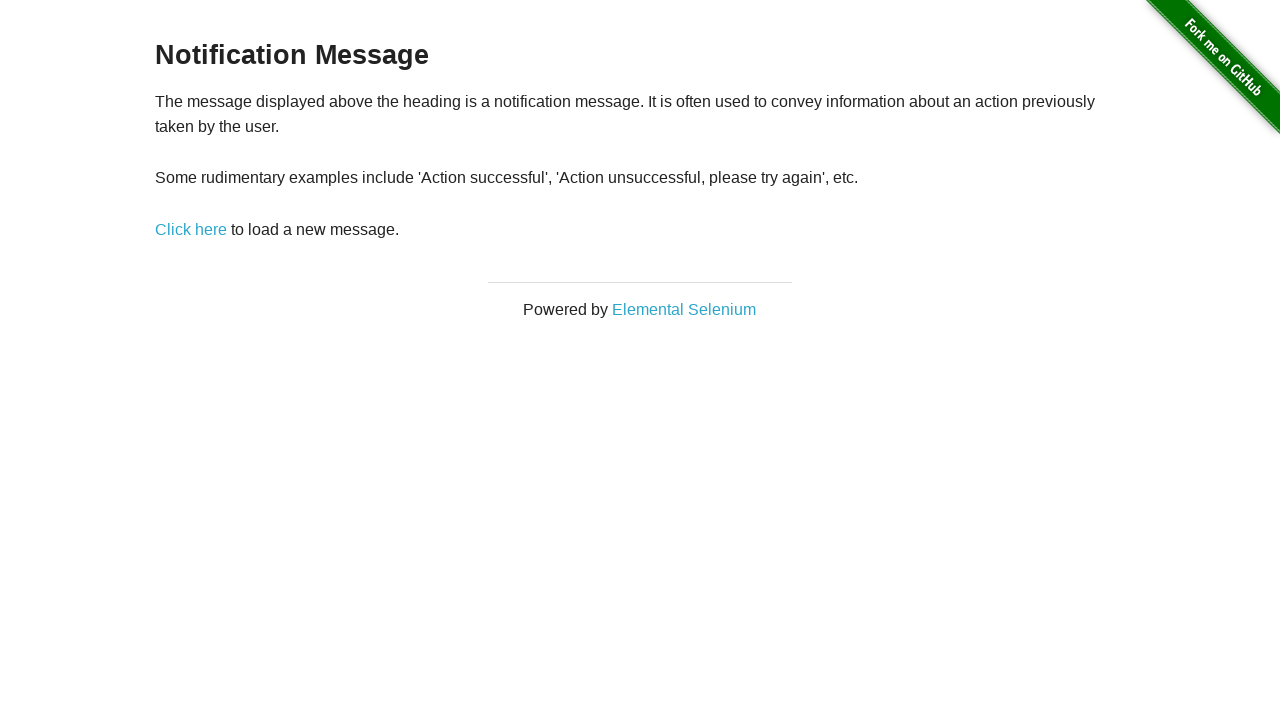

Clicked notification trigger link at (191, 229) on a[href='/notification_message']
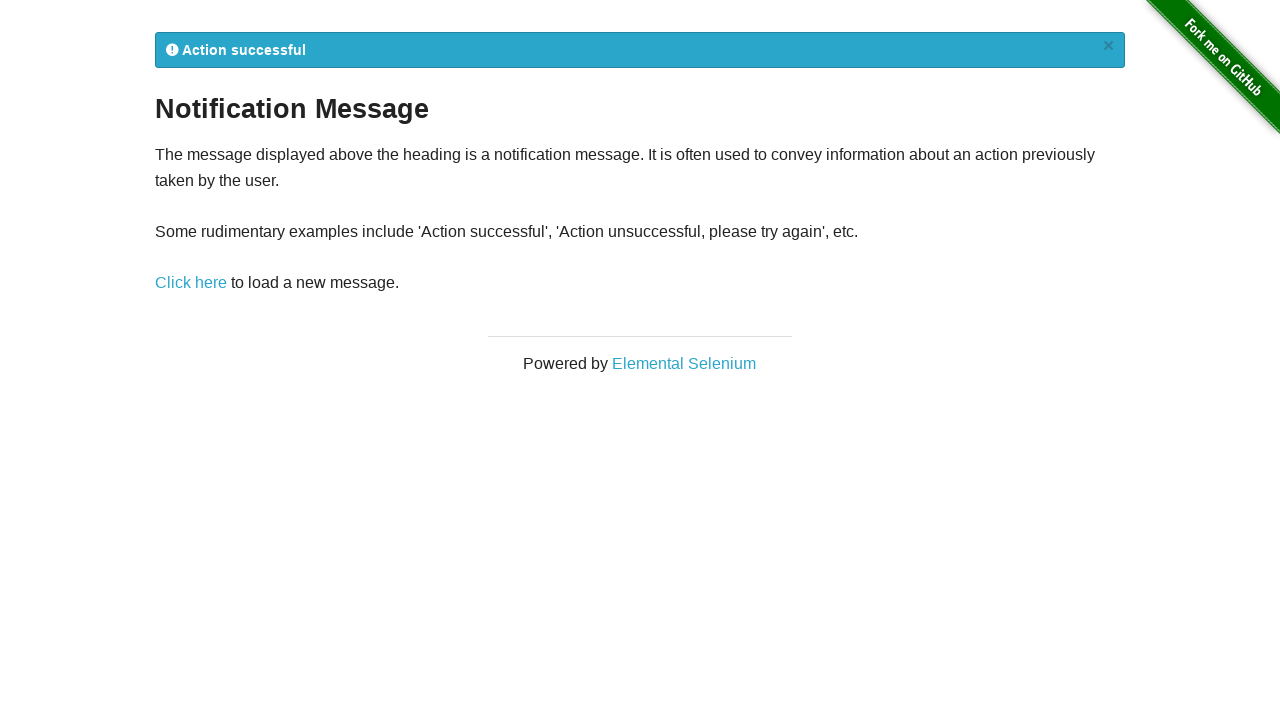

Notification message element appeared
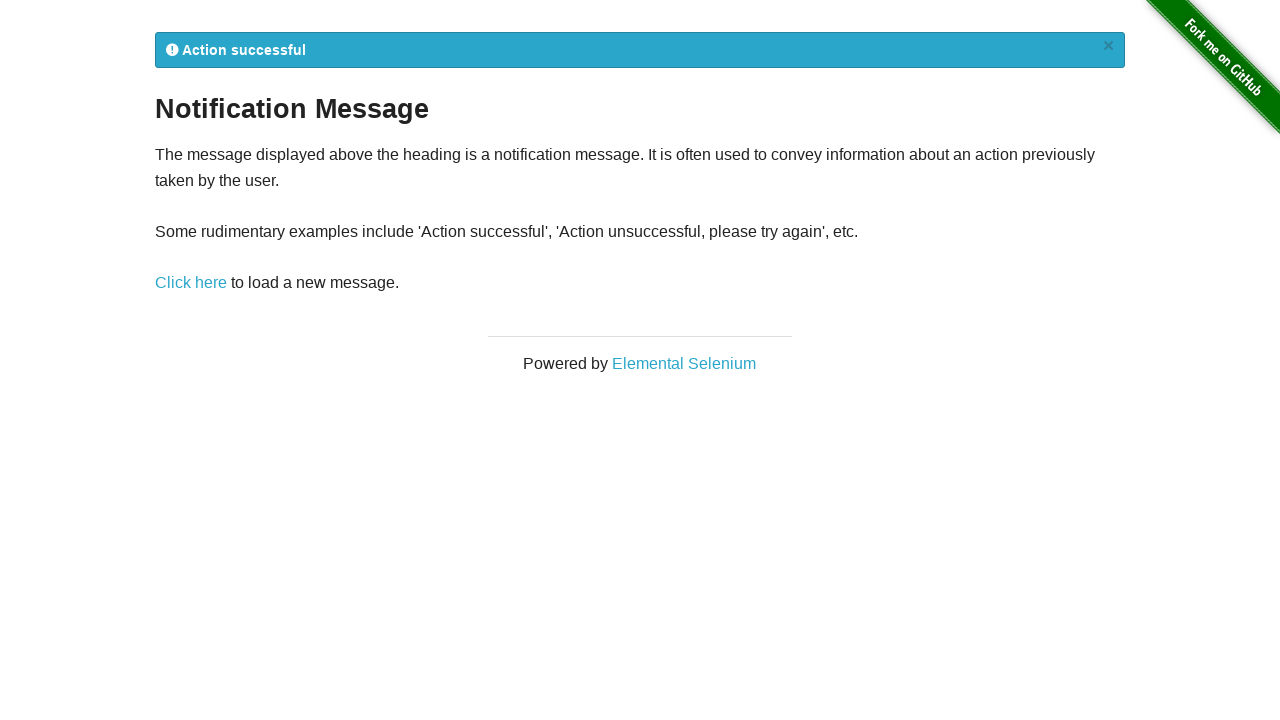

Retrieved notification message text
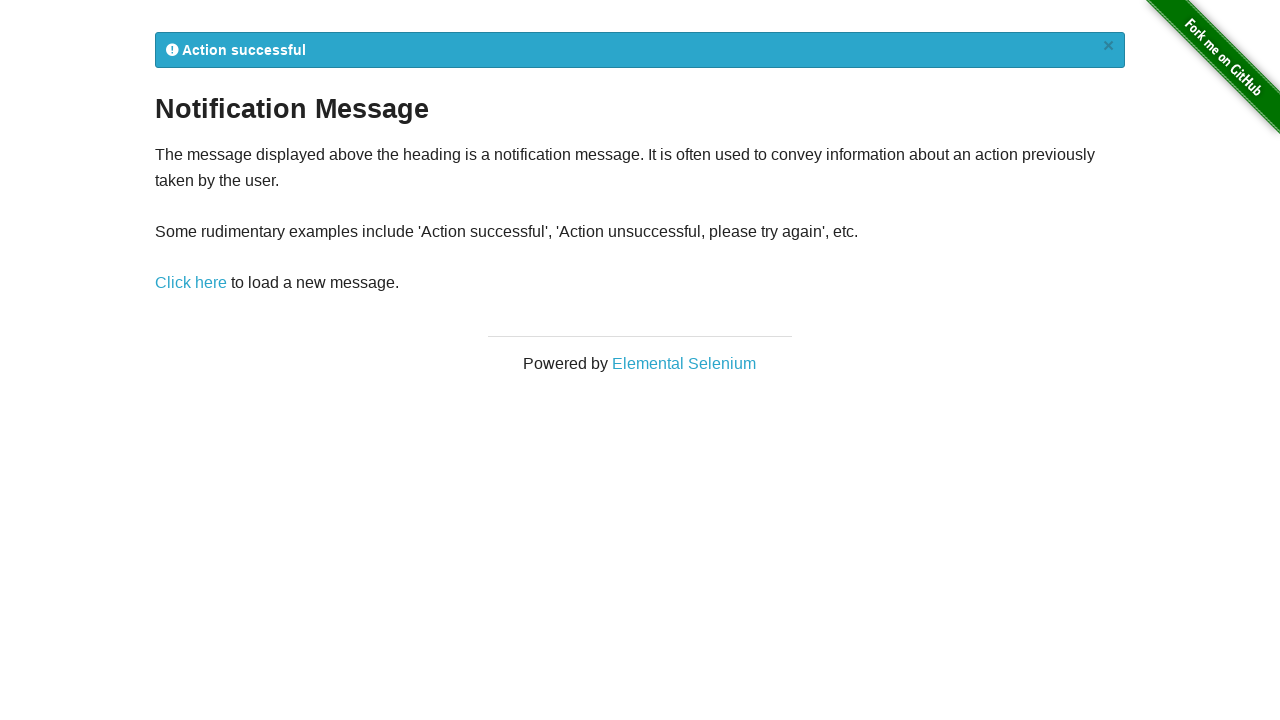

Verified notification contains expected success or failure message
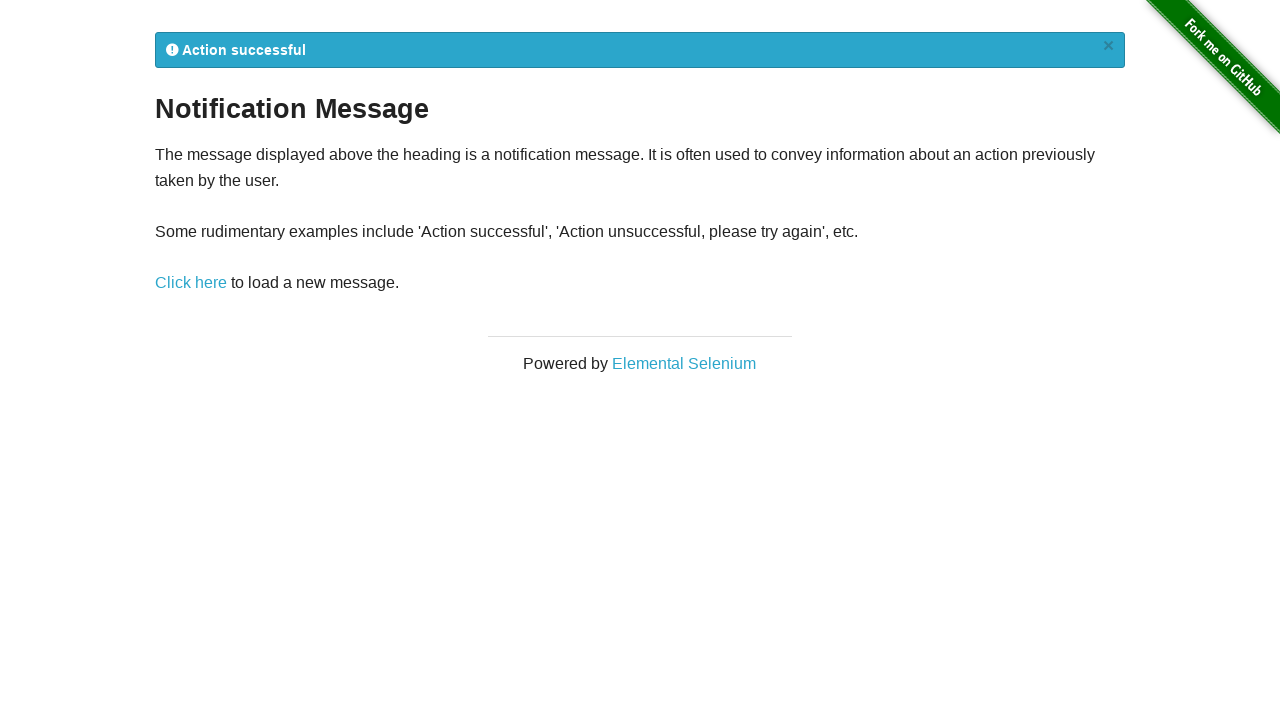

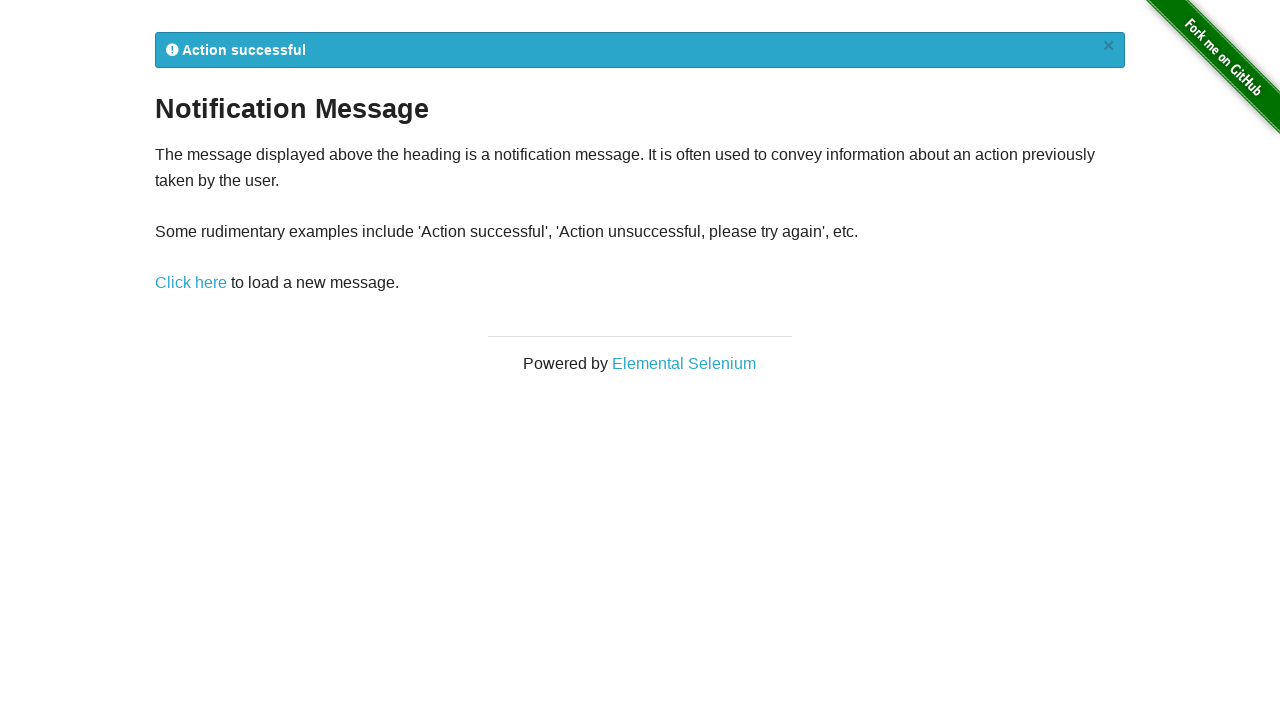